Tests filtering to display all items after filtering by other categories

Starting URL: https://todo-app.serenity-js.org/#/

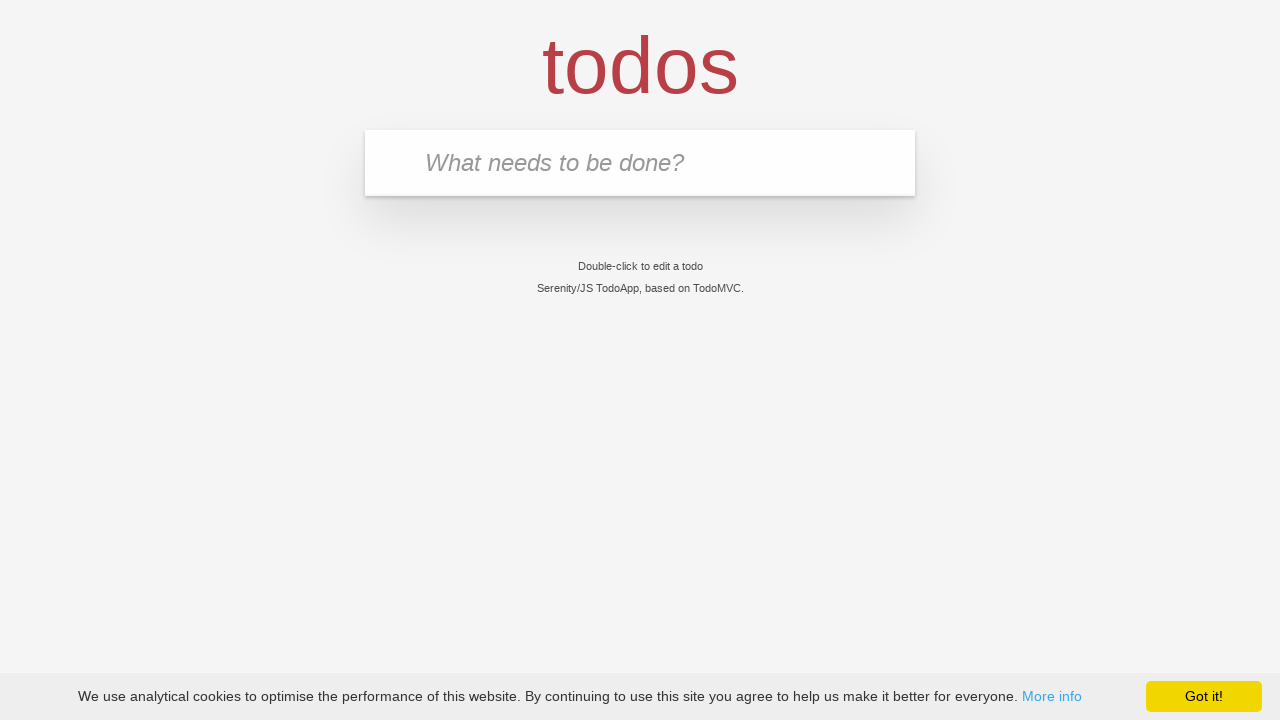

Filled new todo input with 'buy some cheese' on .new-todo
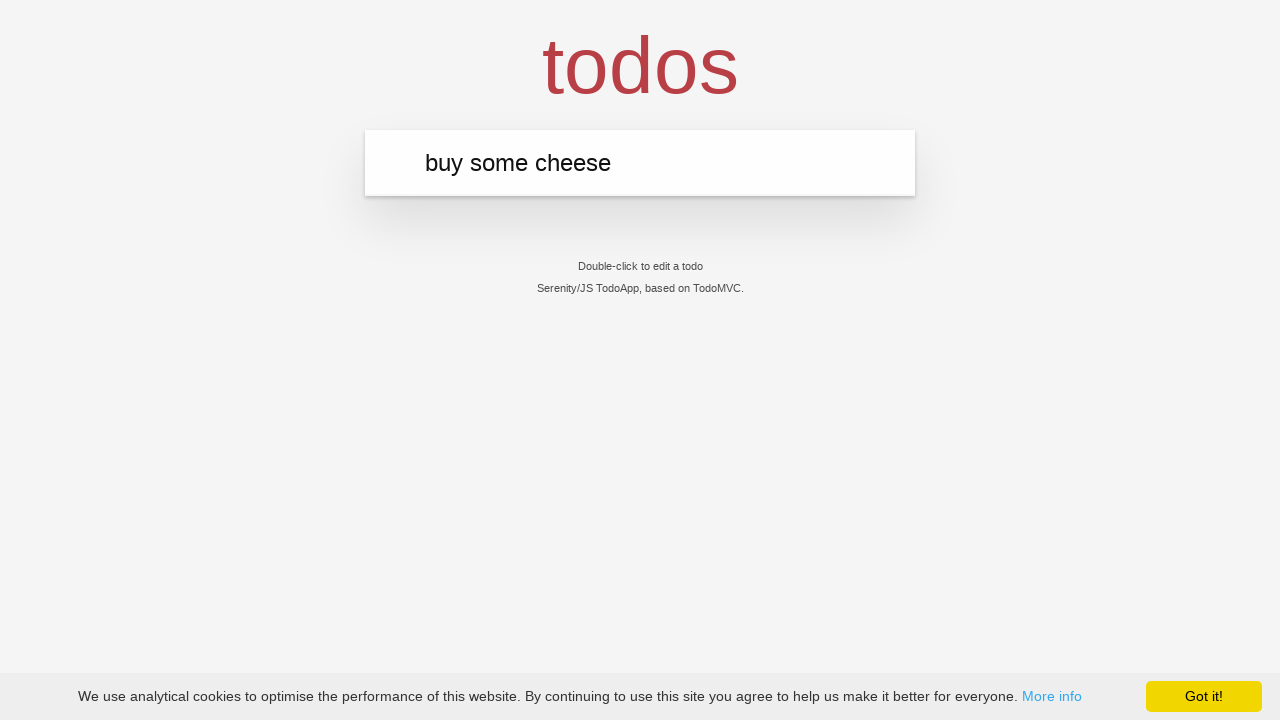

Pressed Enter to create first todo item on .new-todo
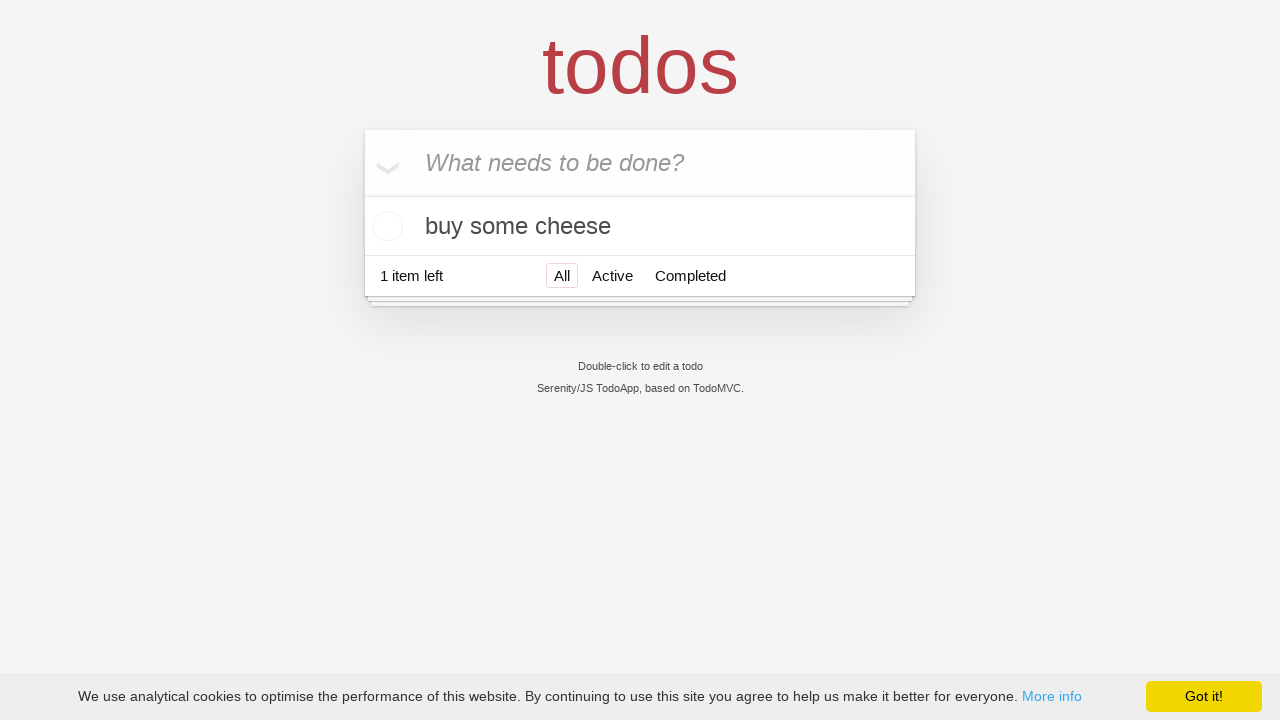

Filled new todo input with 'feed the cat' on .new-todo
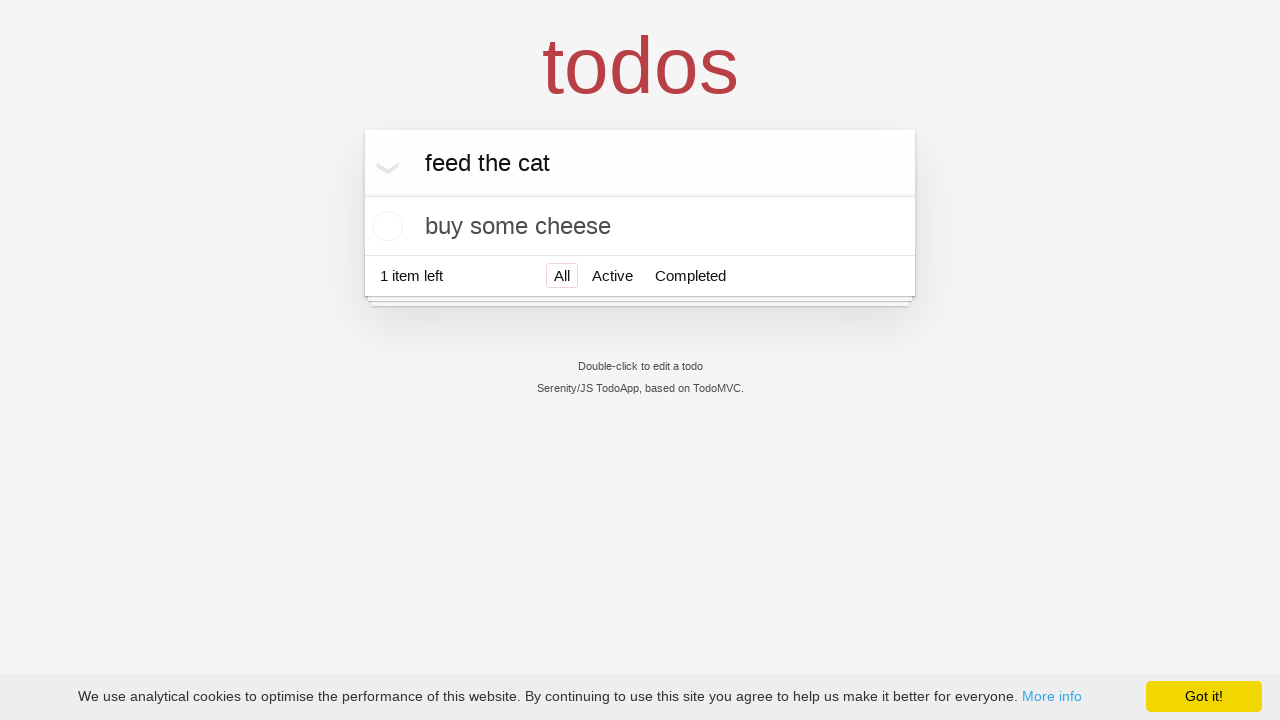

Pressed Enter to create second todo item on .new-todo
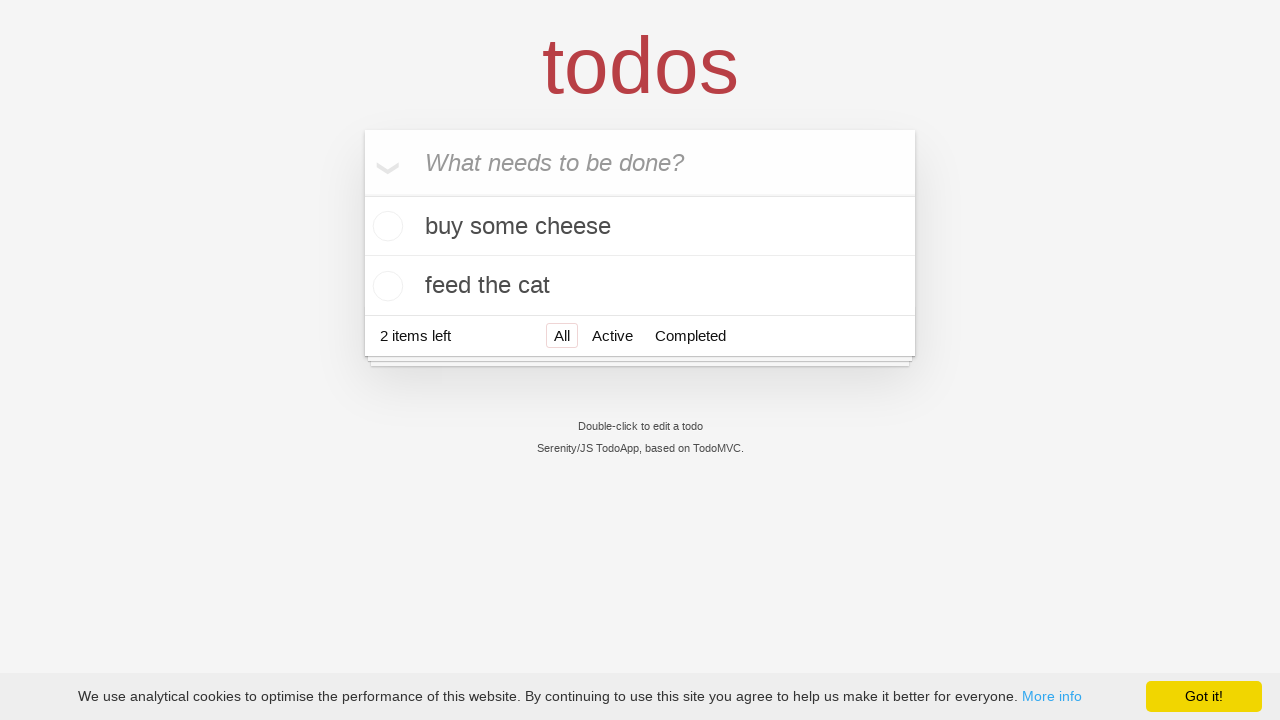

Filled new todo input with 'book a doctors appointment' on .new-todo
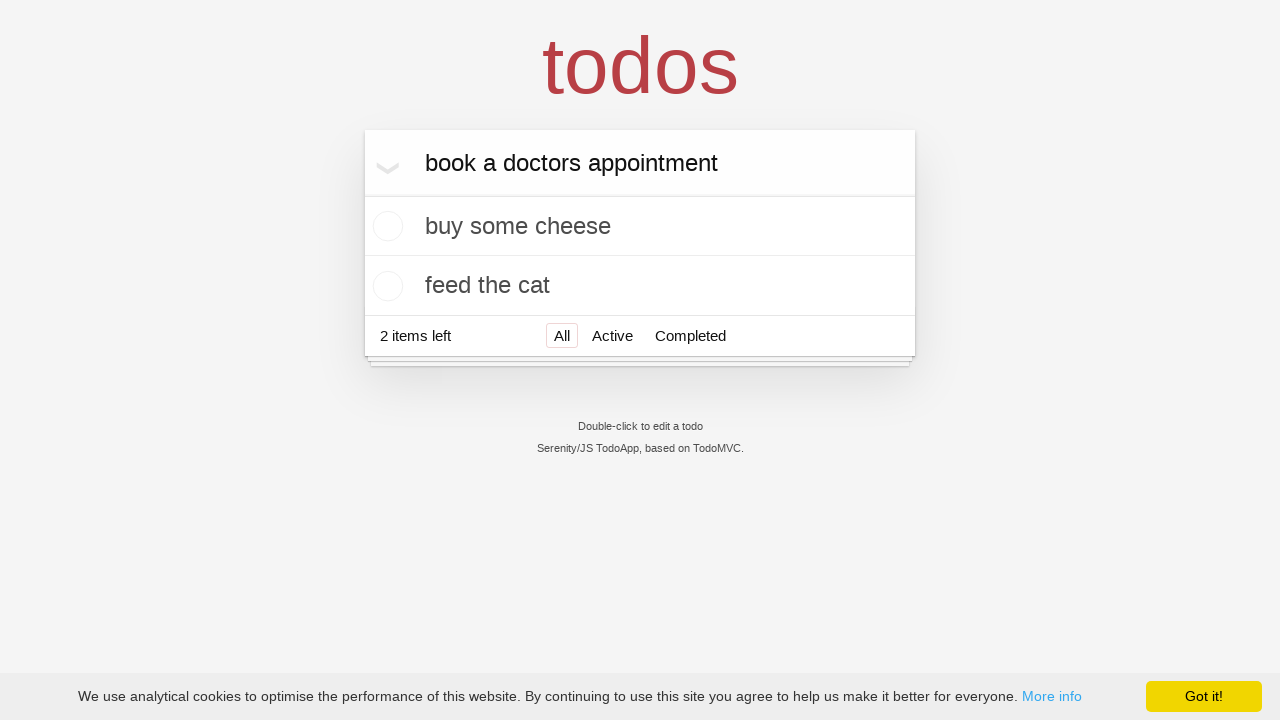

Pressed Enter to create third todo item on .new-todo
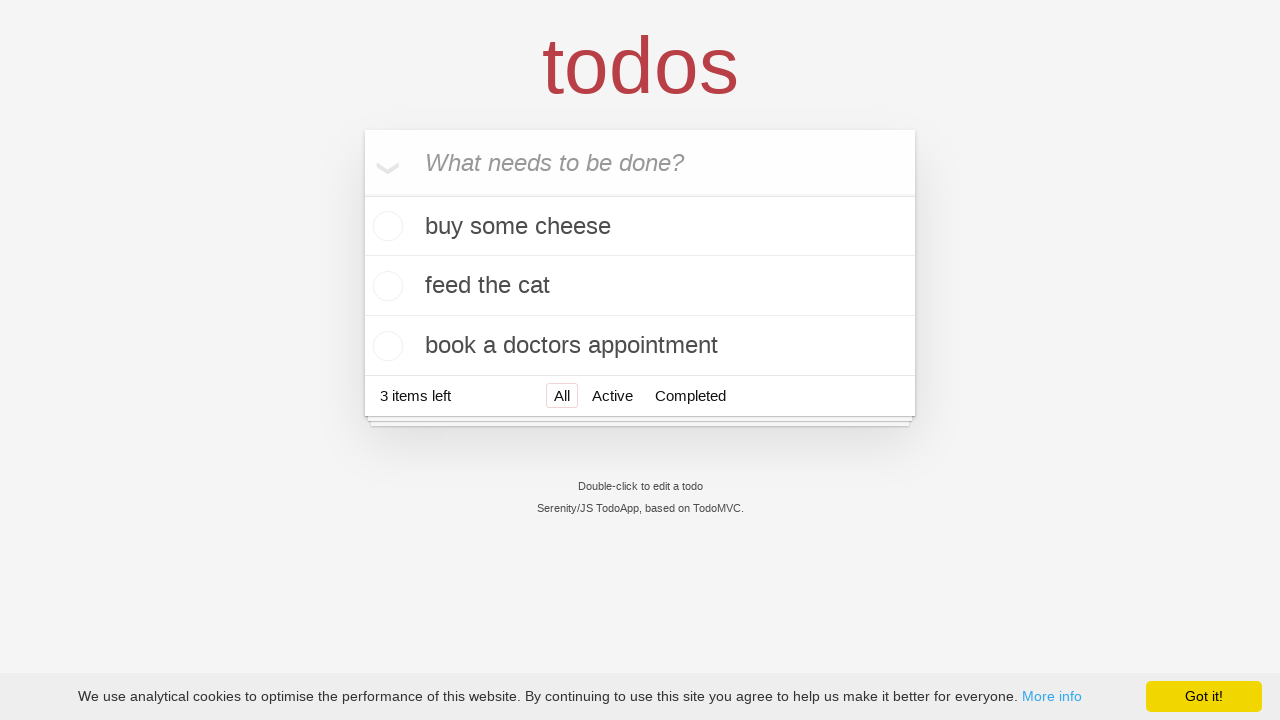

Waited for all three todo items to be visible
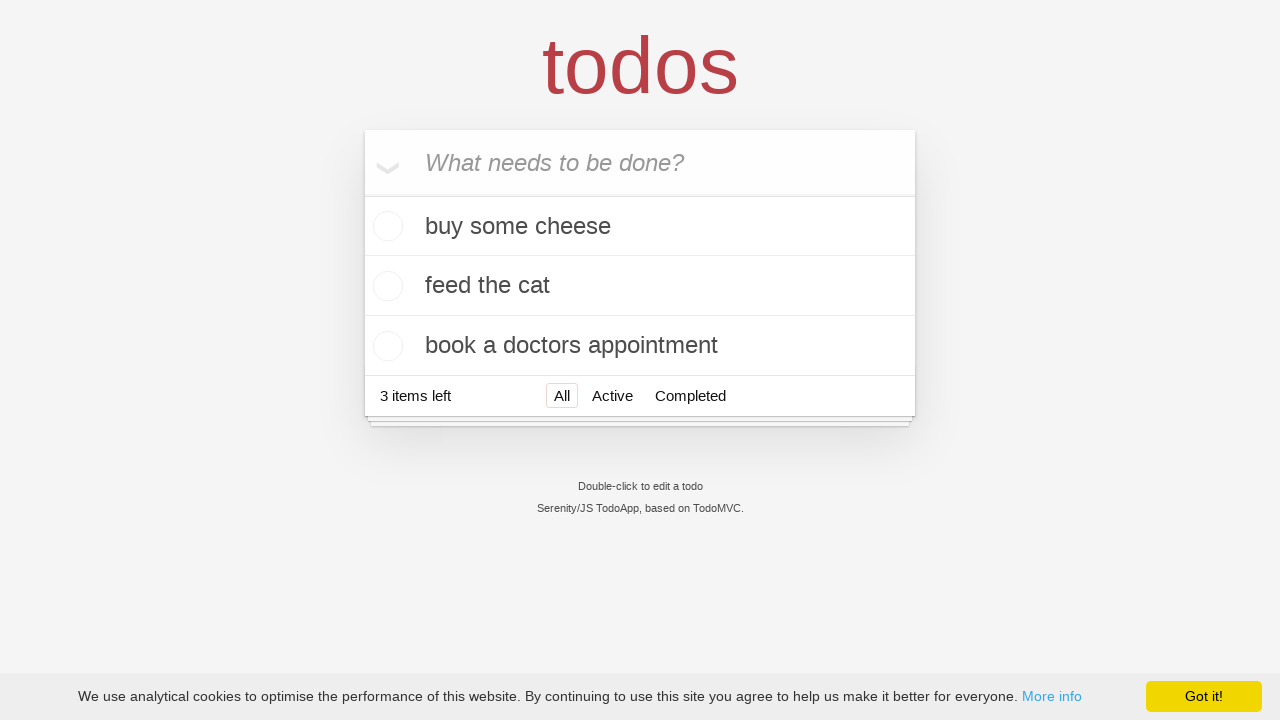

Marked second todo item as completed at (385, 286) on .todo-list li .toggle >> nth=1
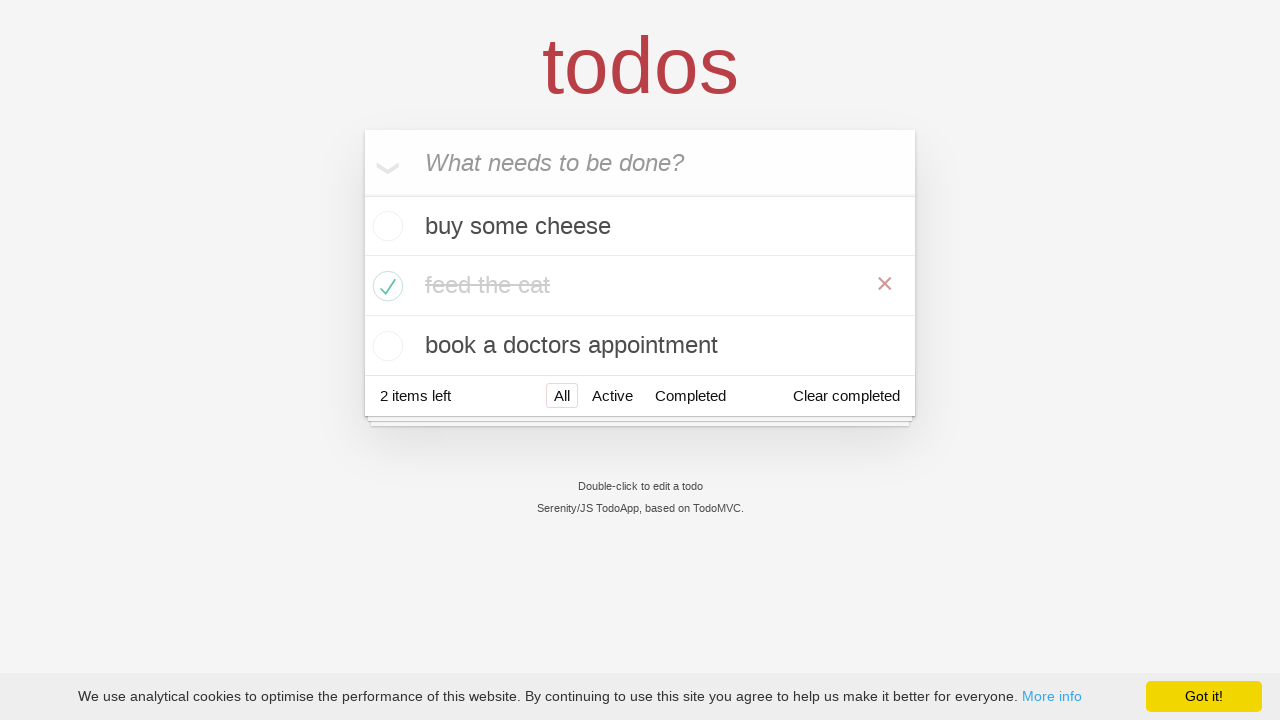

Clicked Active filter to display only active items at (612, 395) on .filters >> text=Active
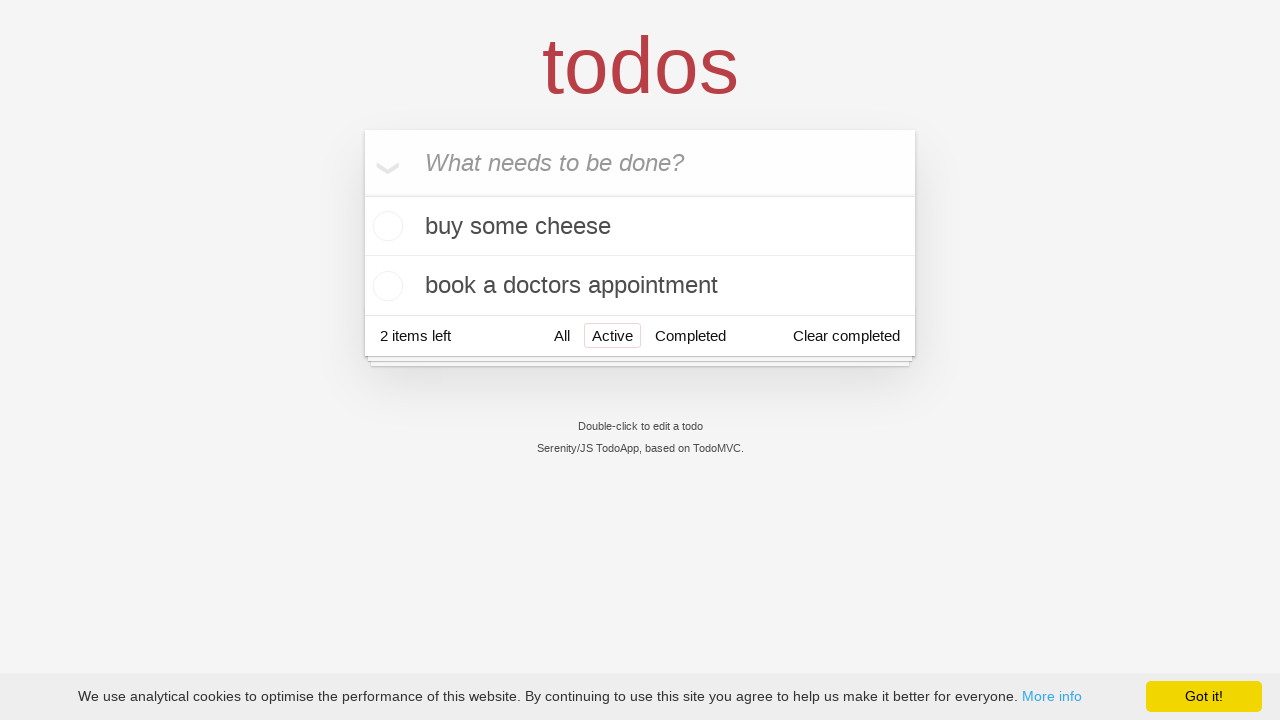

Clicked Completed filter to display only completed items at (690, 336) on .filters >> text=Completed
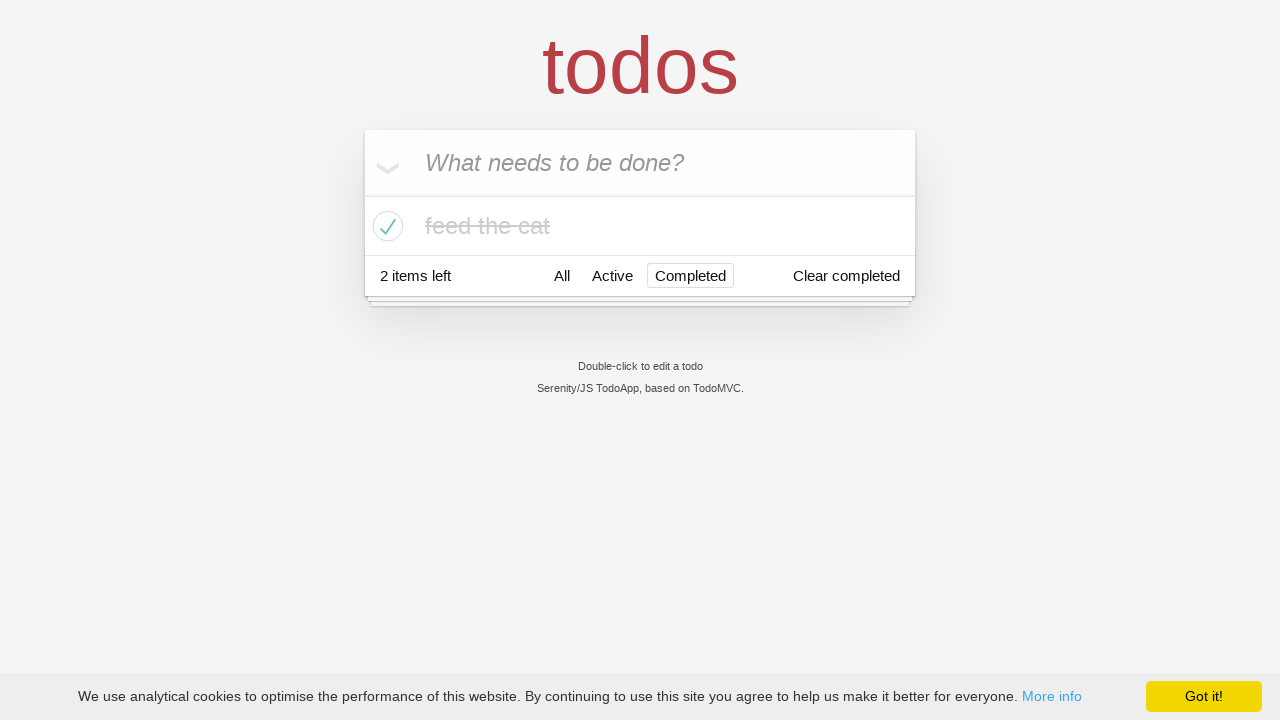

Clicked All filter to display all items at (562, 276) on .filters >> text=All
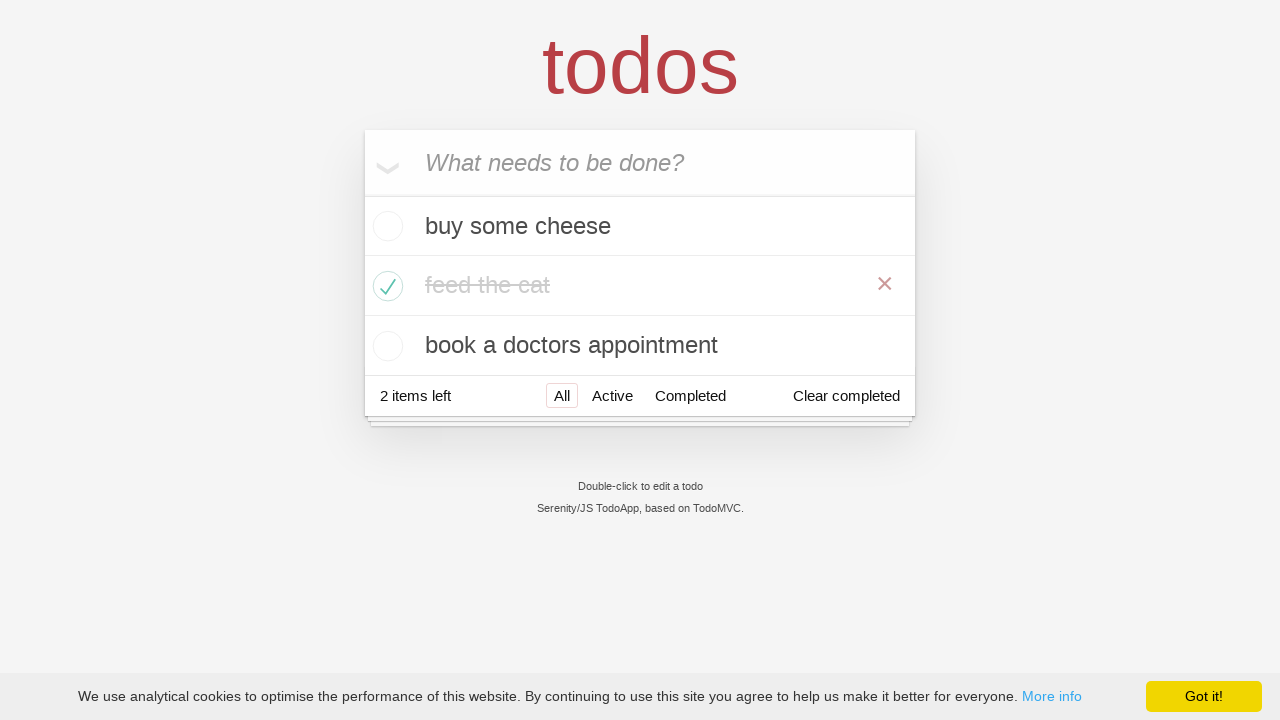

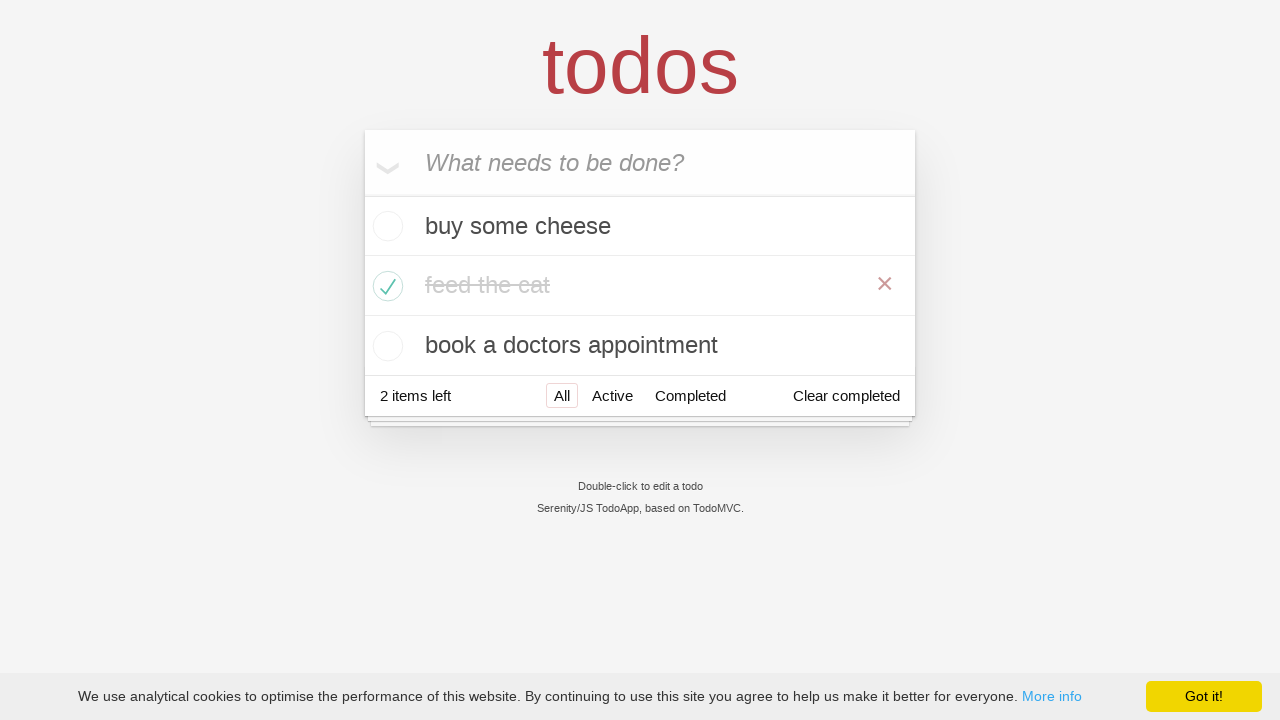